Tests form interaction on DemoQA site by scrolling to and selecting a Sports hobby checkbox

Starting URL: https://demoqa.com/automation-practice-form/

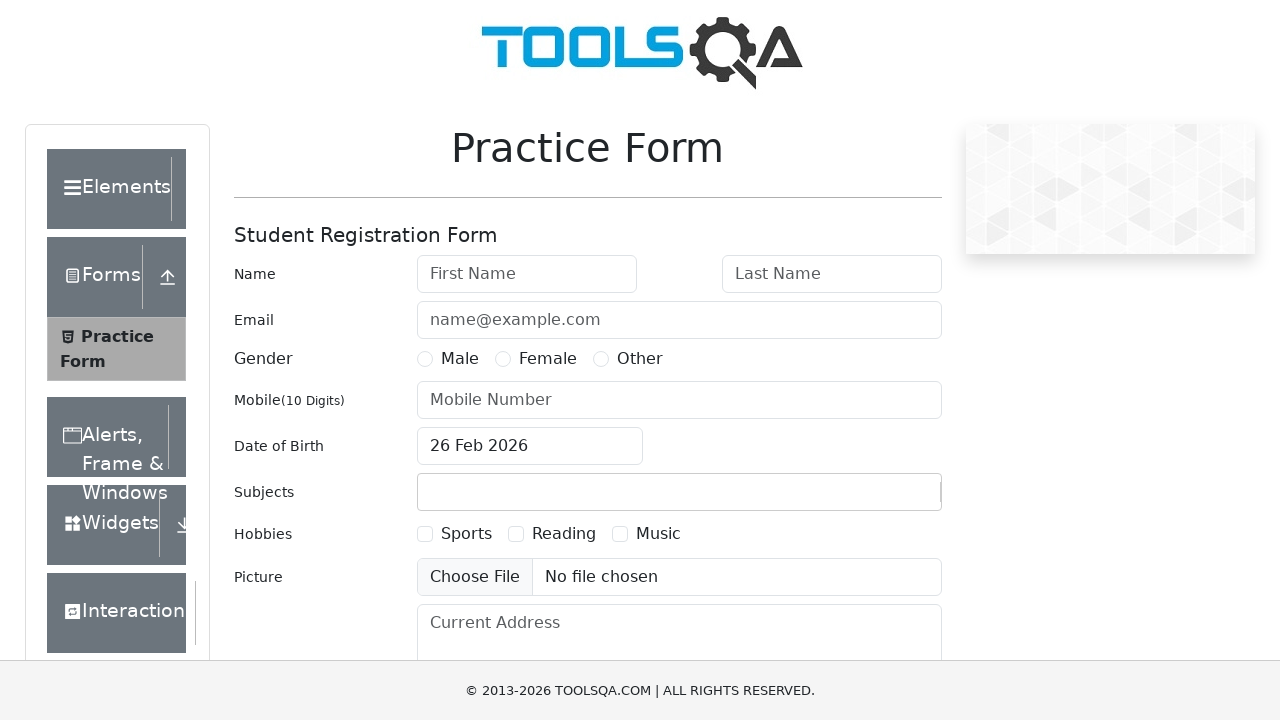

Scrolled to hobbies section (y=650)
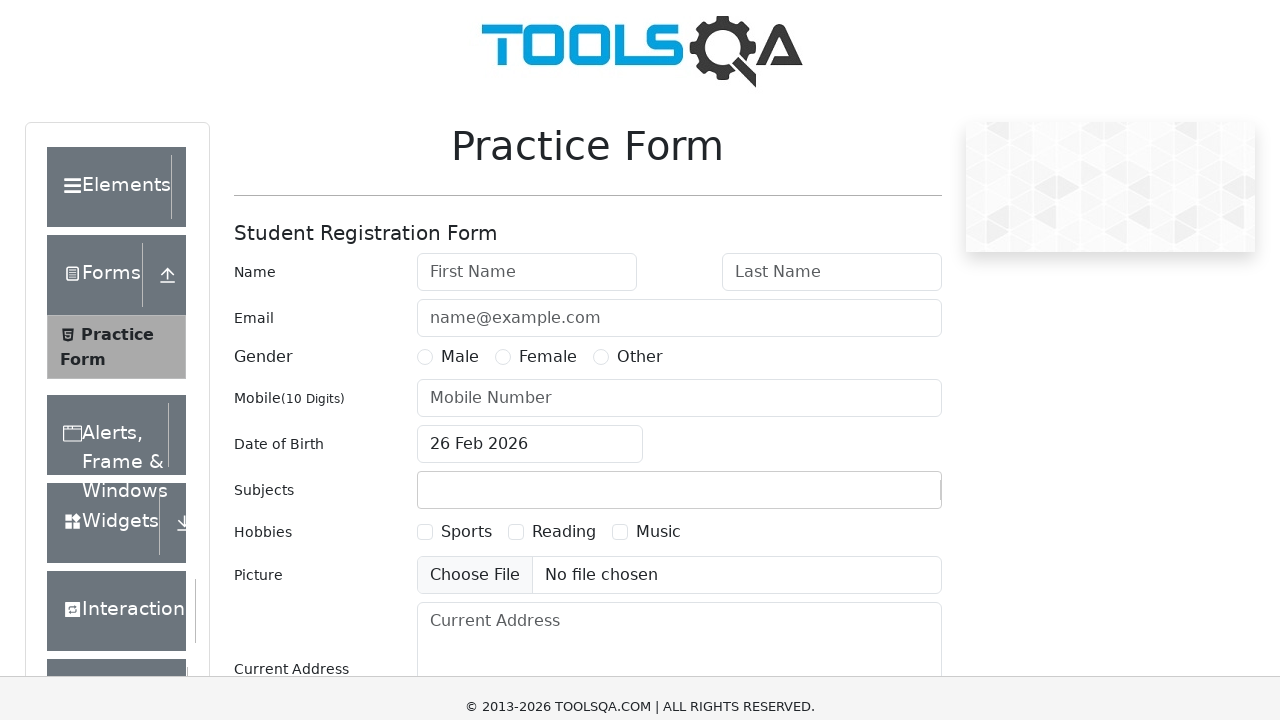

Clicked Sports hobby checkbox
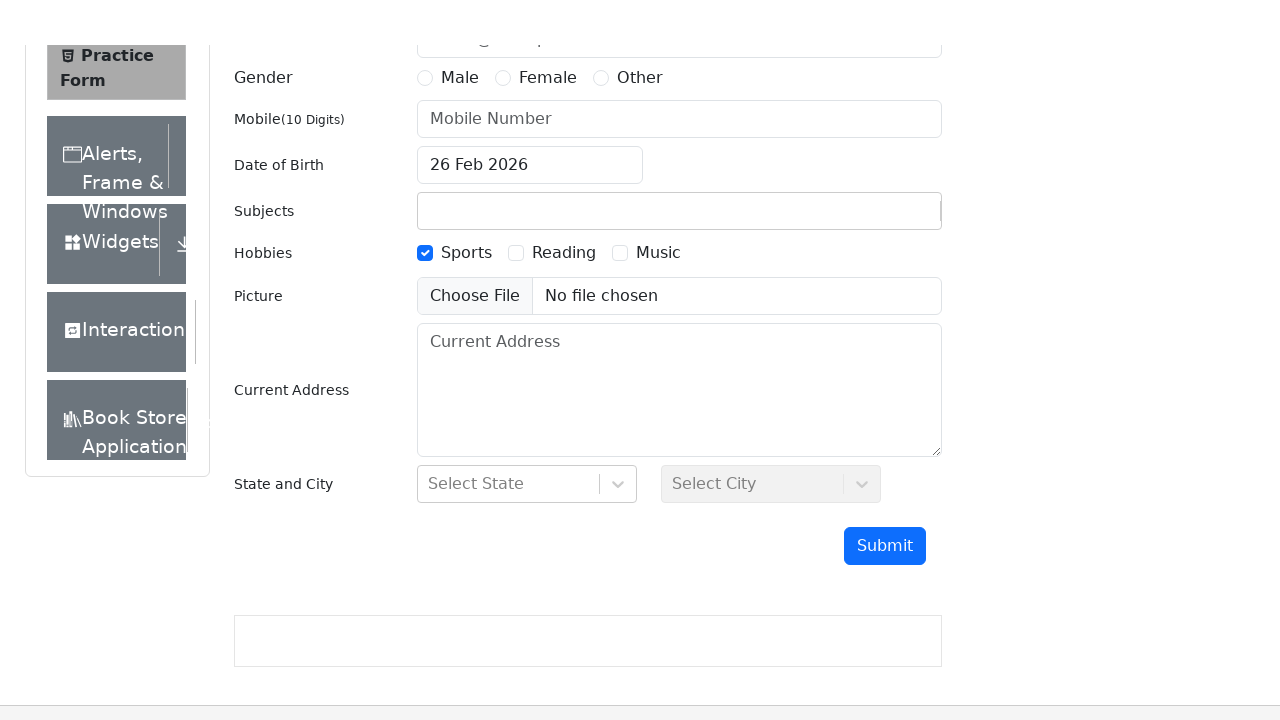

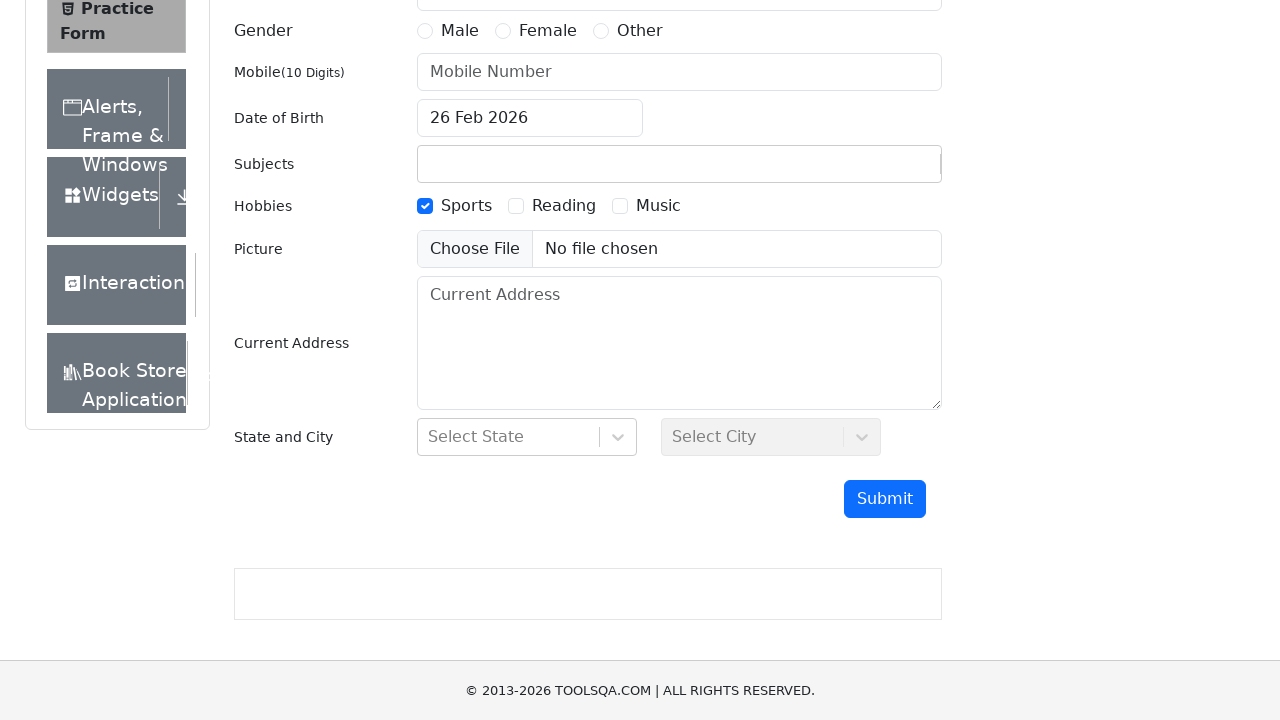